Tests the checkout flow on demoblaze.com by navigating to the cart, clicking place order, filling out the order form with customer details (name, country, city, card, month, year), and completing the purchase.

Starting URL: https://www.demoblaze.com/

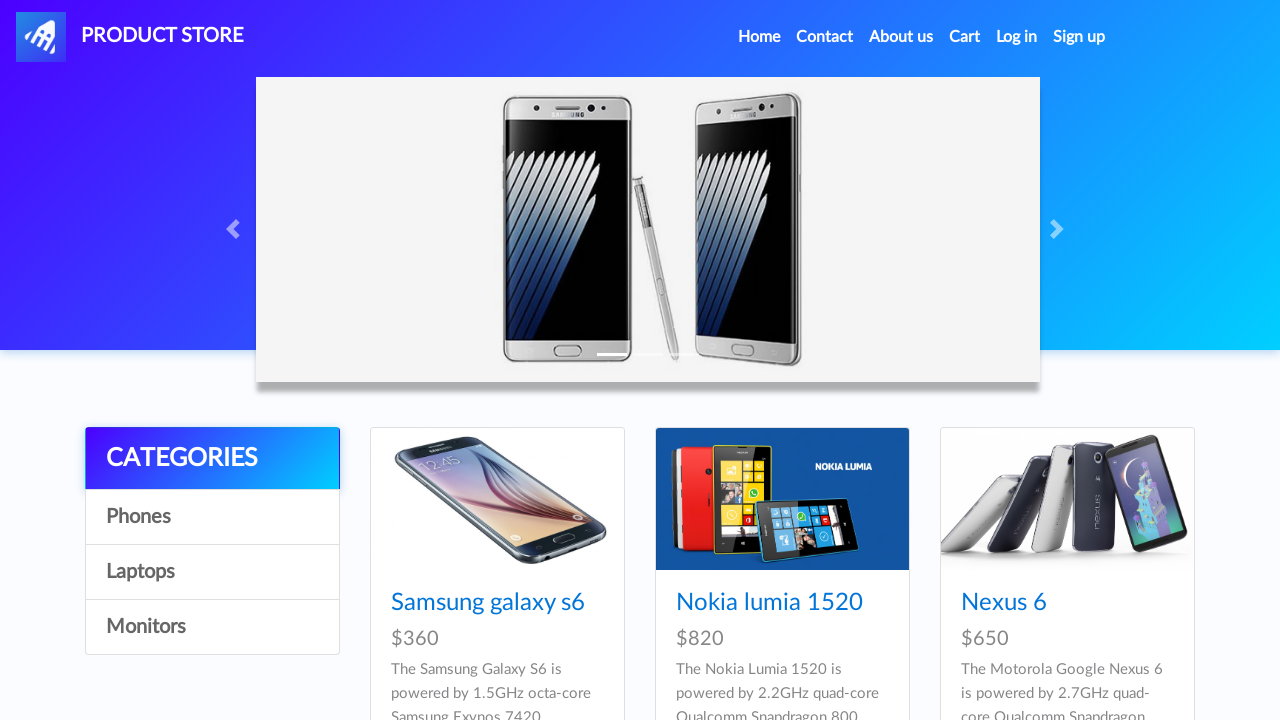

Clicked on Cart link at (965, 37) on #cartur
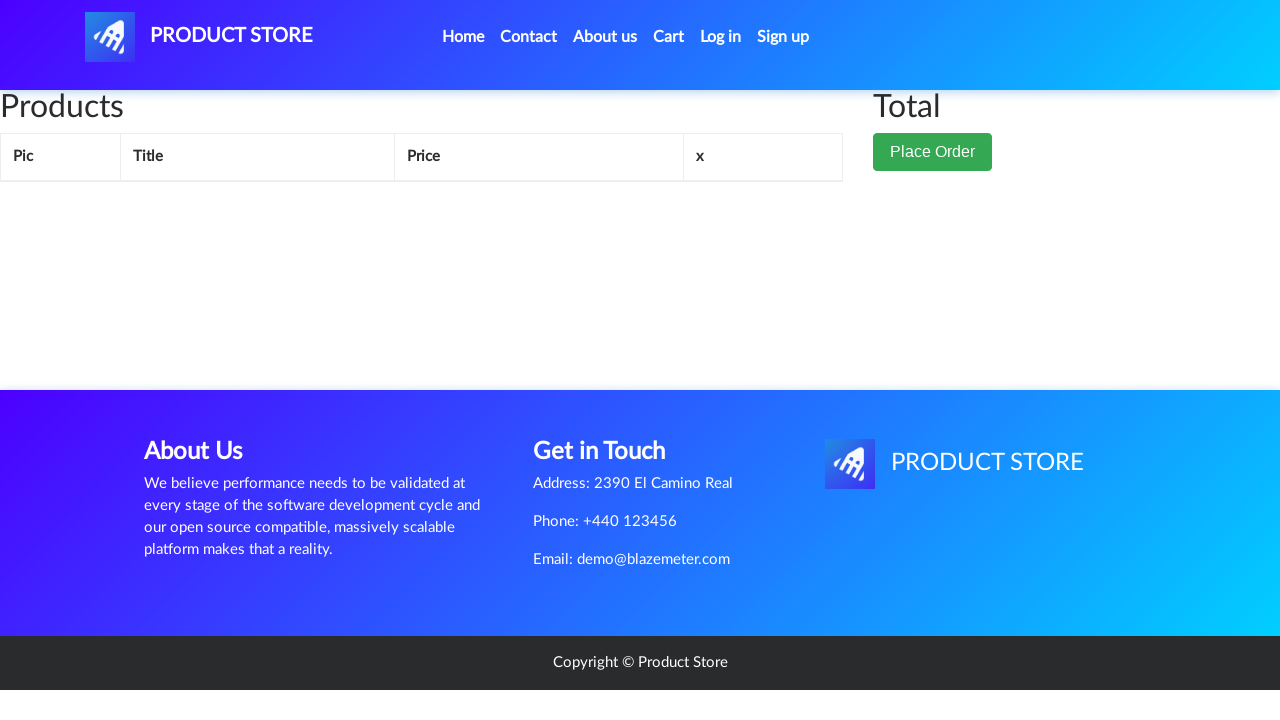

Cart page loaded and Place Order button is visible
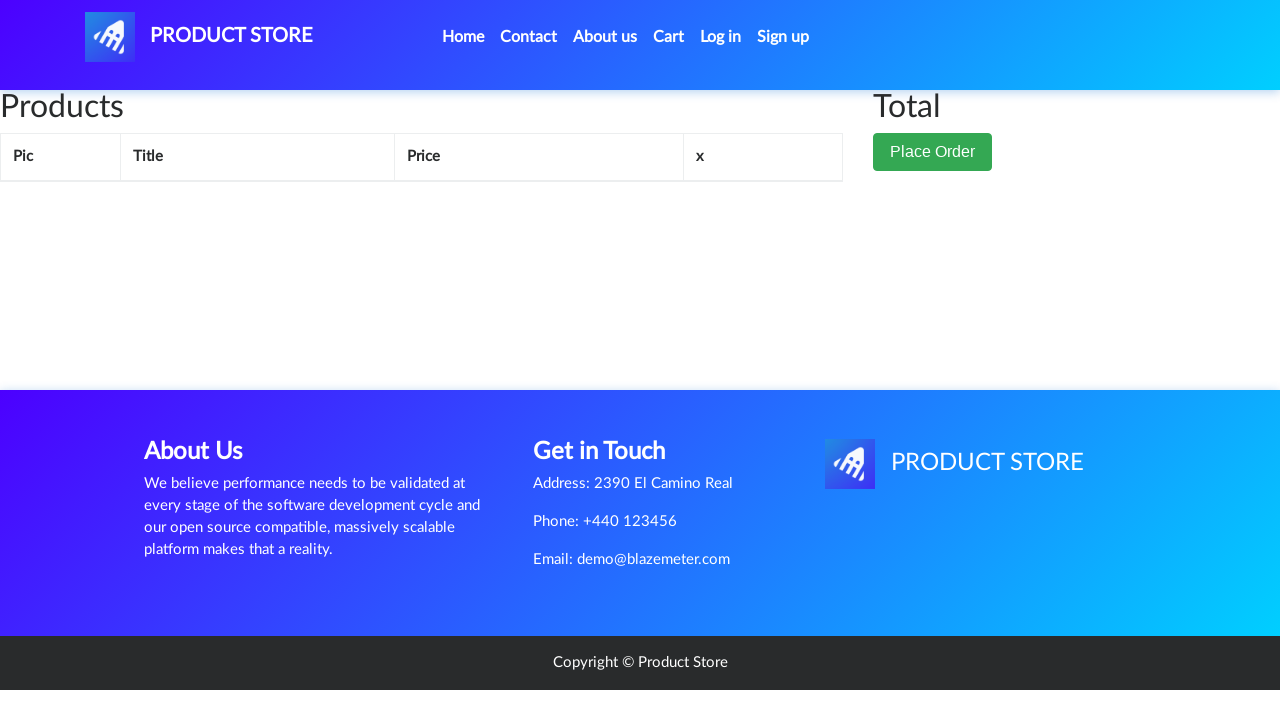

Clicked Place Order button at (933, 152) on xpath=//*[@id='page-wrapper']/div/div[2]/button
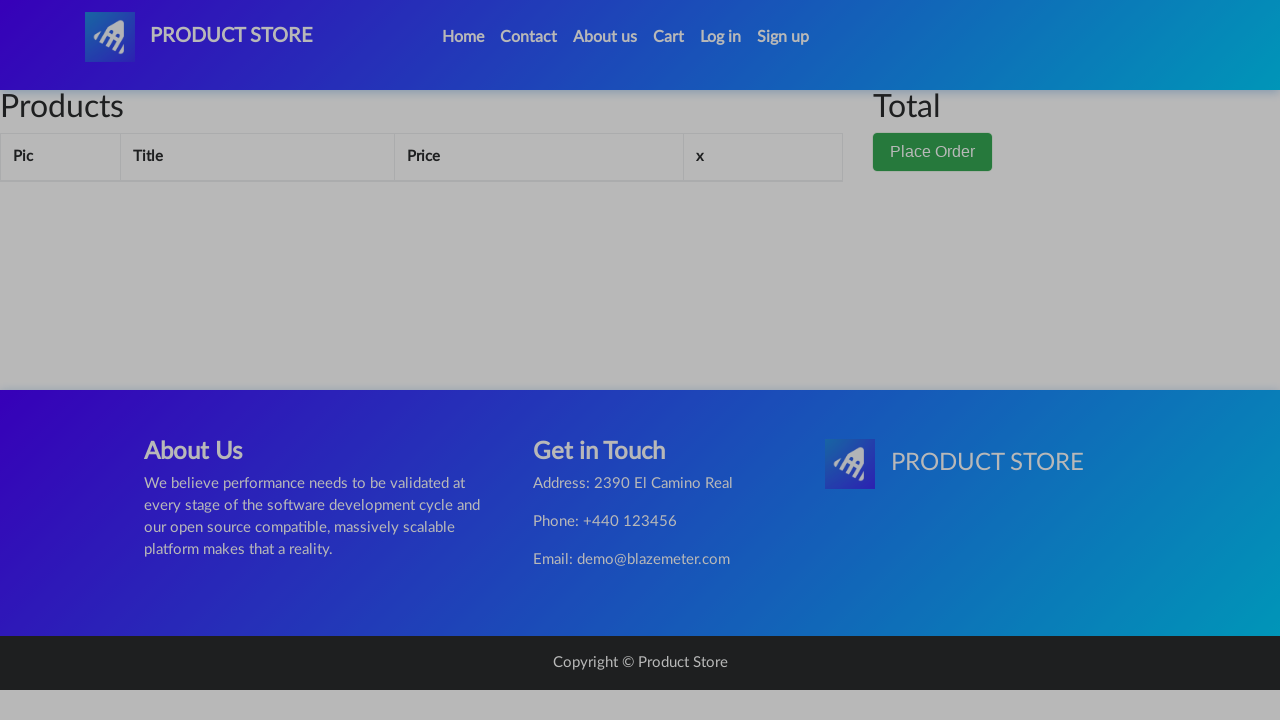

Order modal appeared with form fields
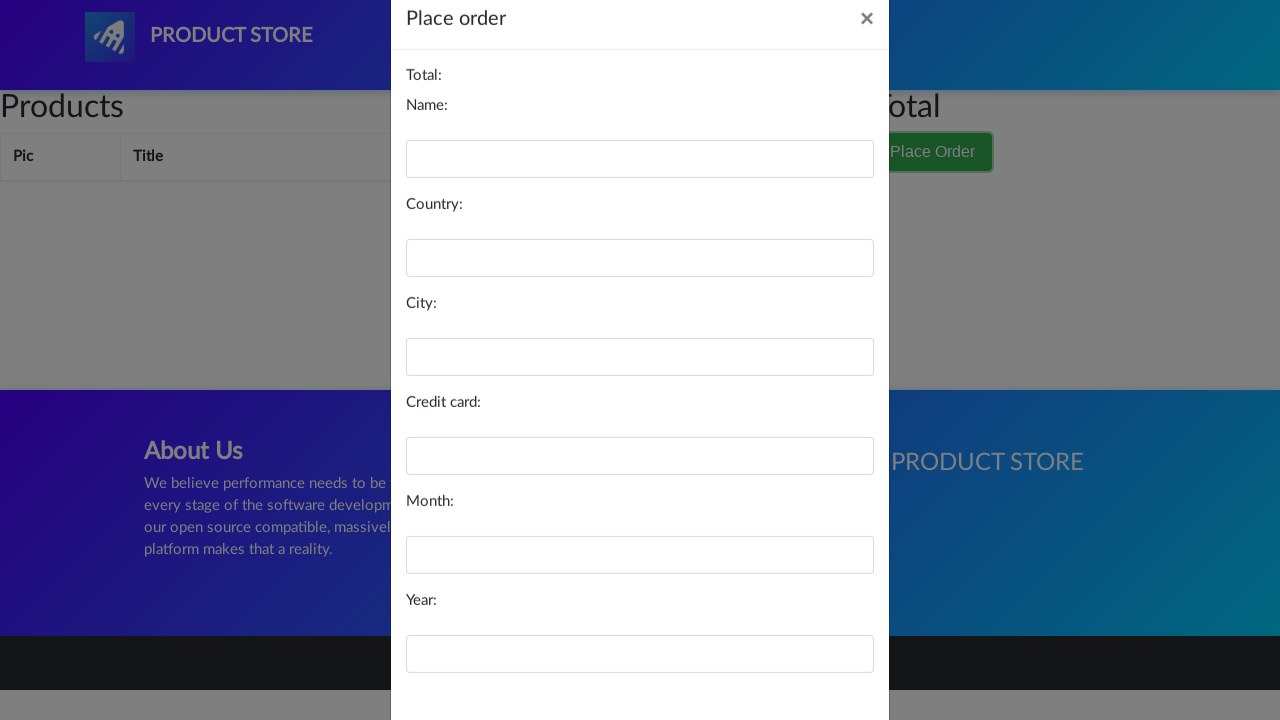

Filled in customer name: Rajesh Kumar on #name
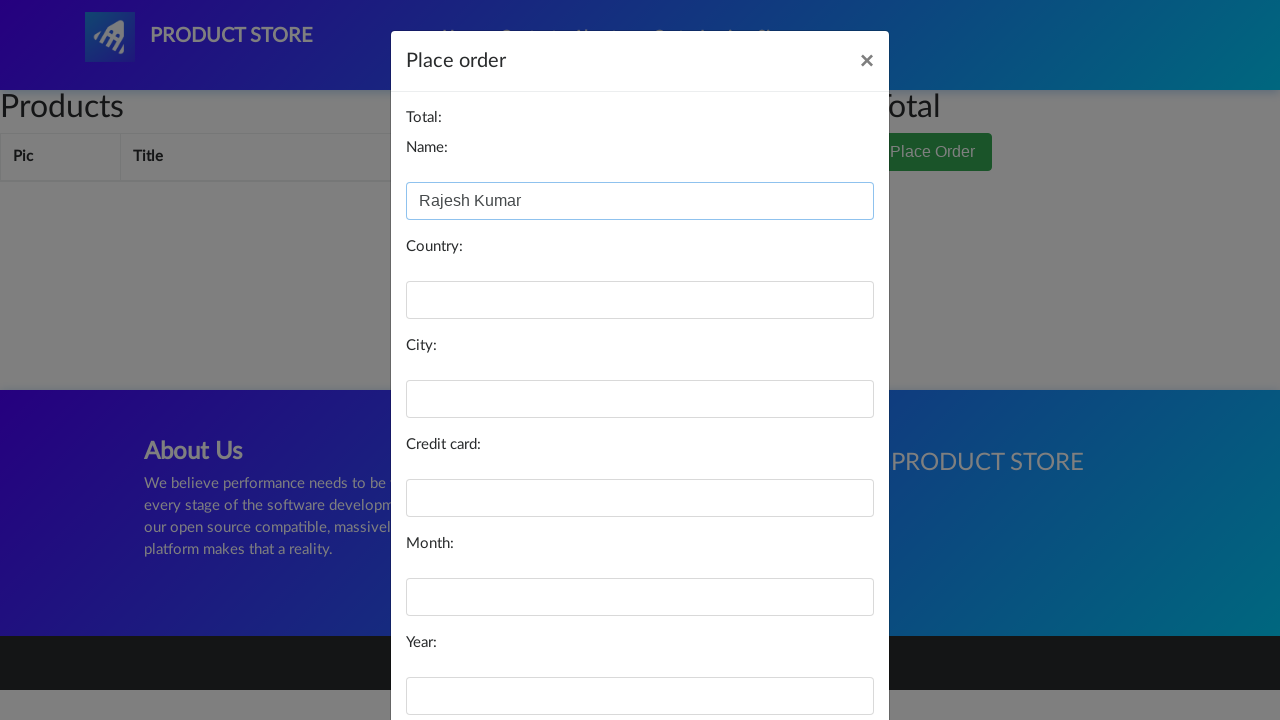

Filled in country: India on #country
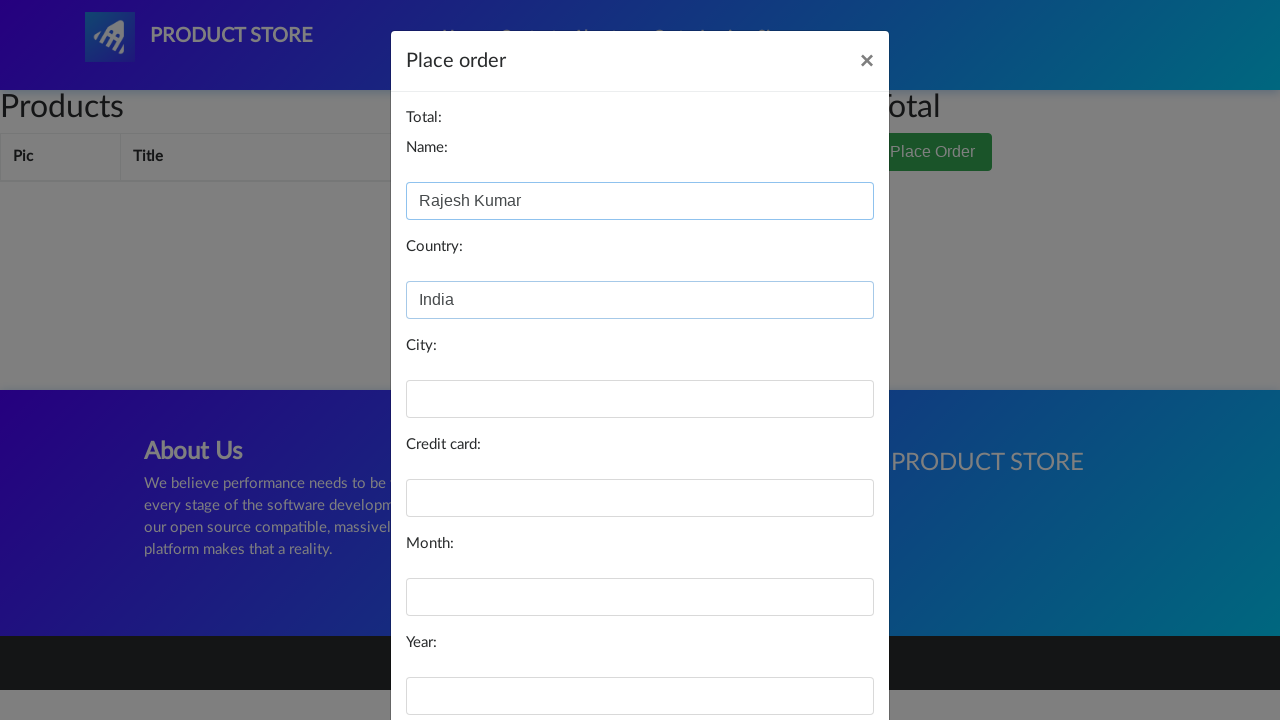

Filled in city: Mumbai on #city
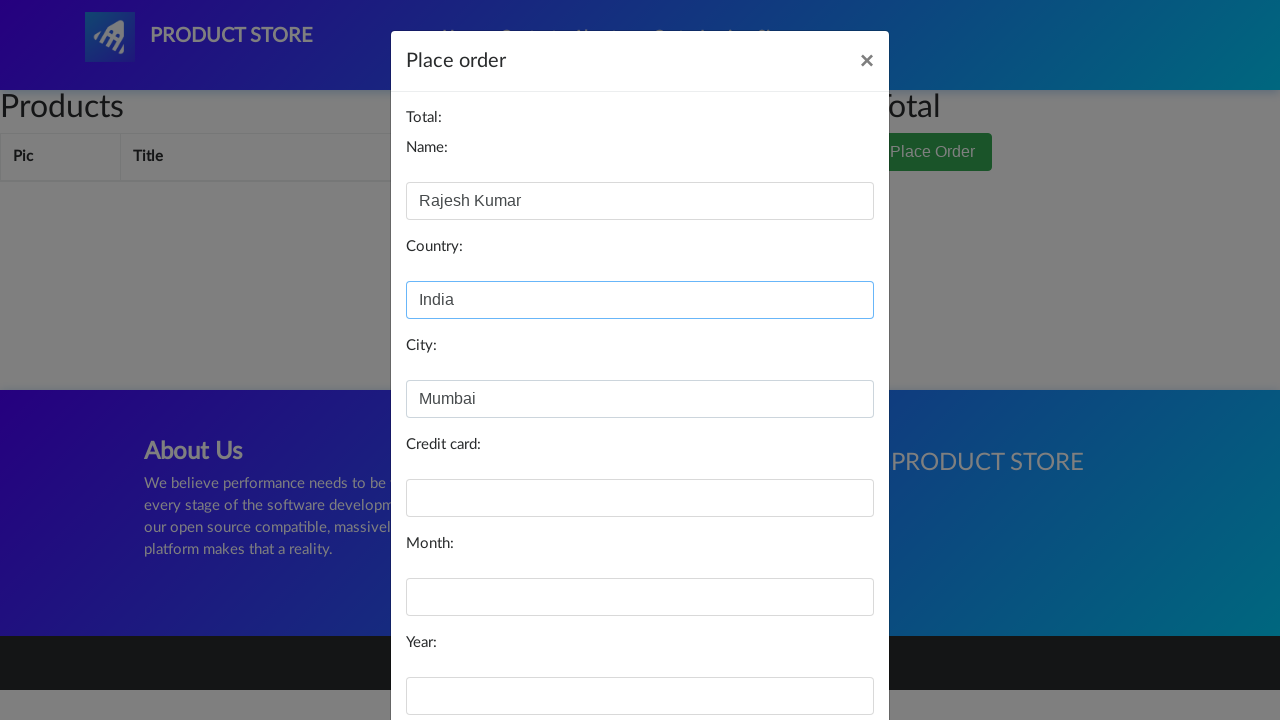

Filled in credit card number: 4532789612345678 on #card
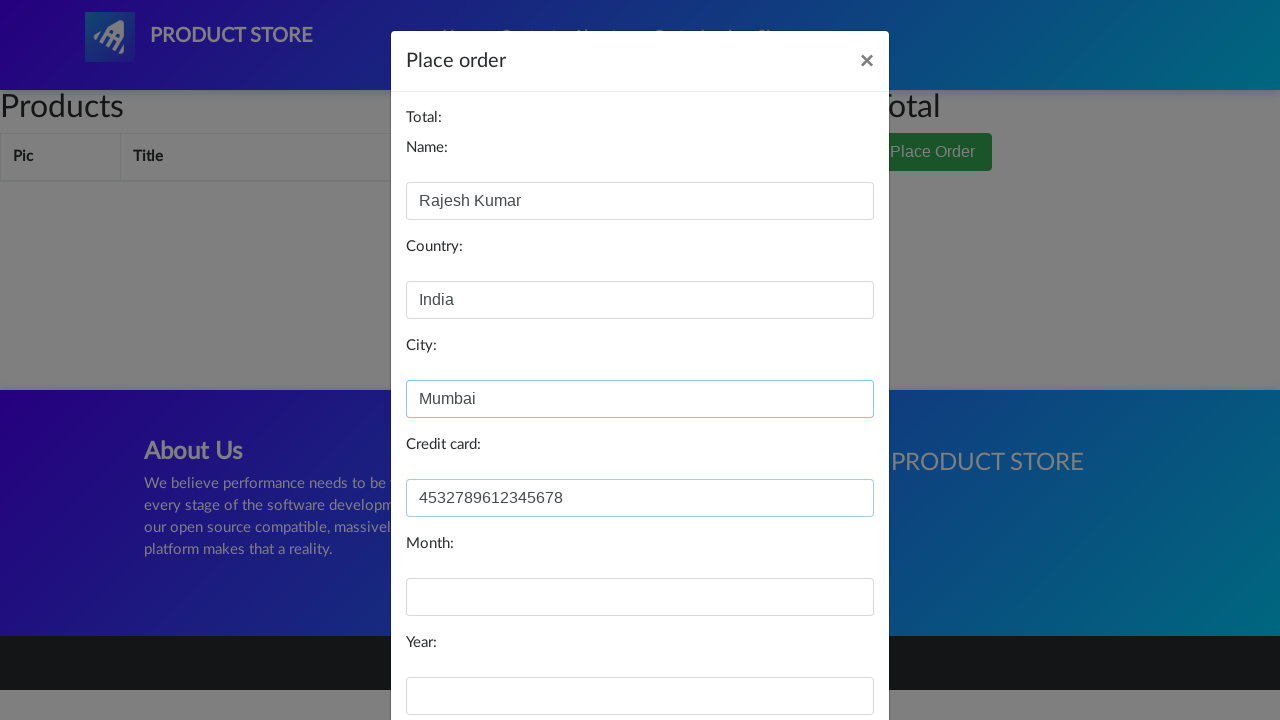

Filled in month: June on #month
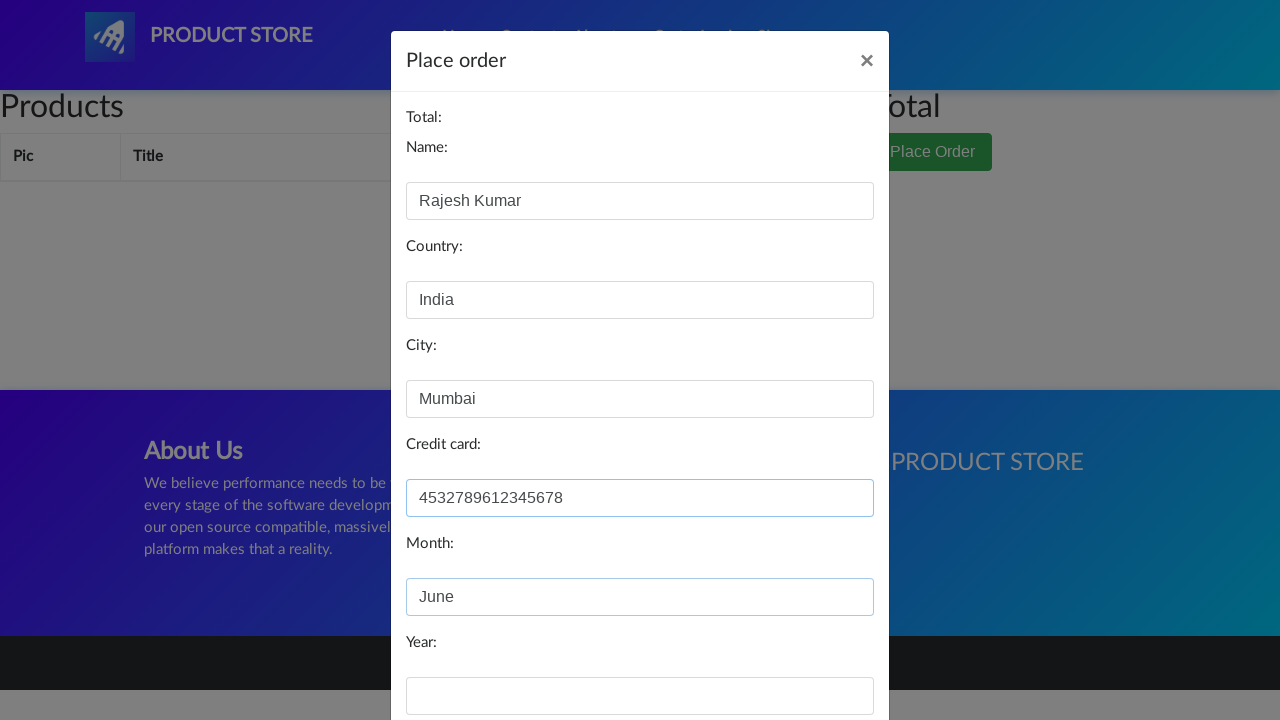

Filled in year: 2025 on #year
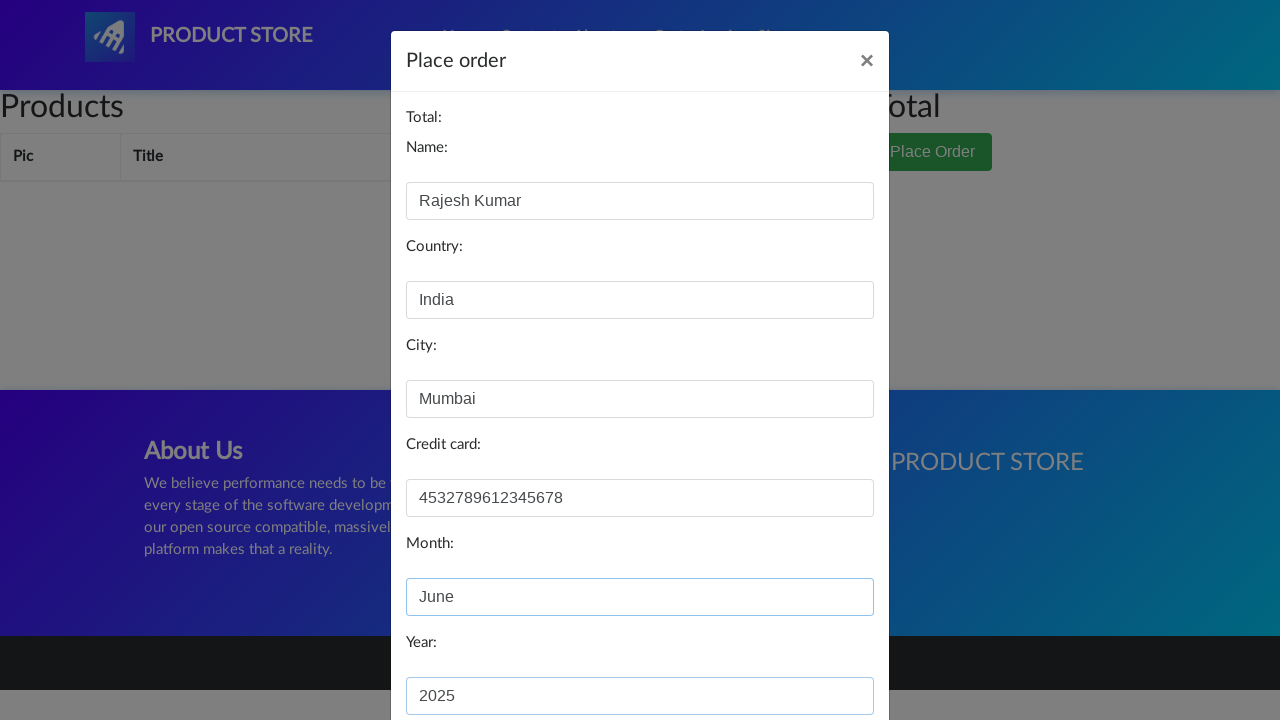

Clicked Purchase button to complete the order at (823, 655) on xpath=//*[@id='orderModal']/div/div/div[3]/button[2]
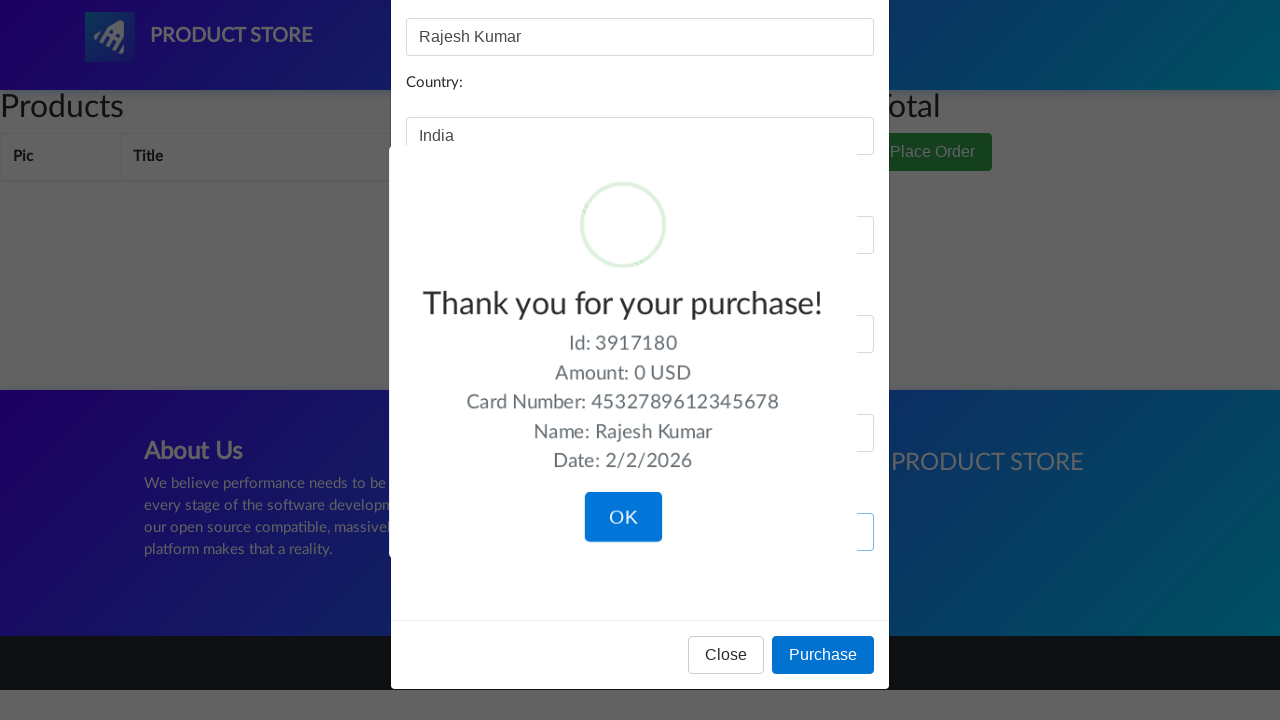

Purchase confirmation dialog appeared
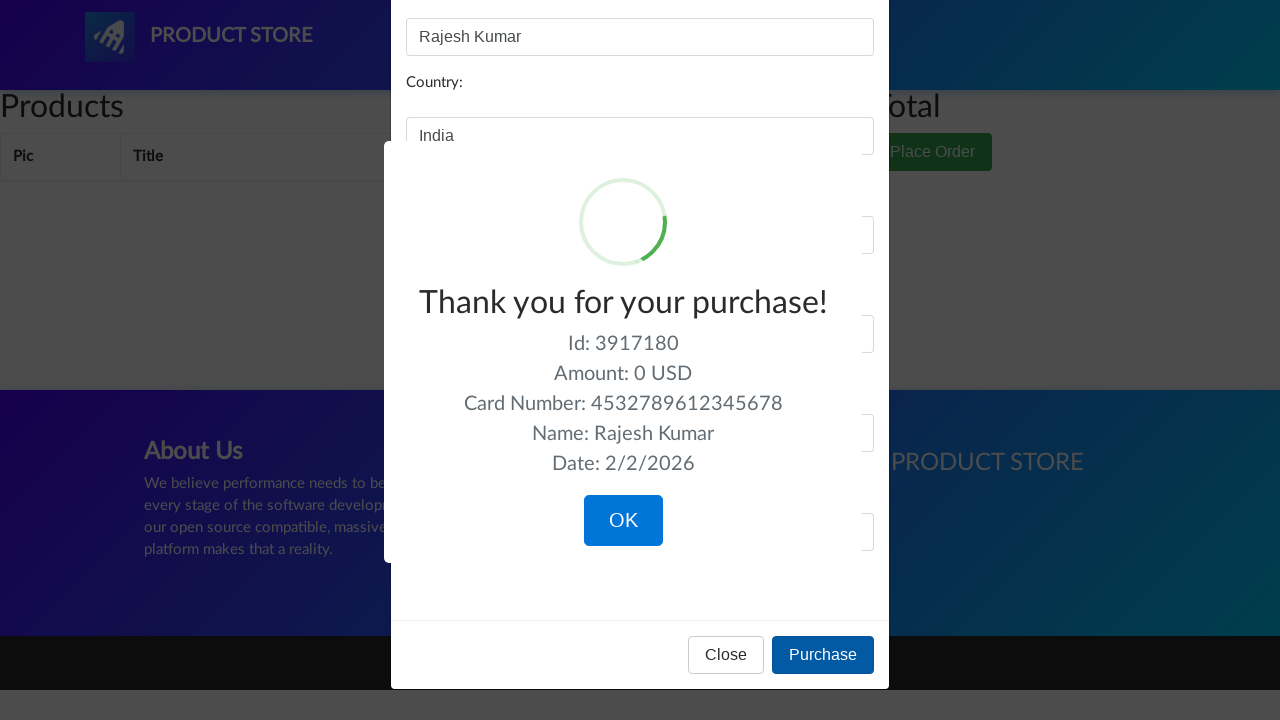

Clicked OK button to confirm purchase completion at (623, 521) on xpath=/html/body/div[10]/div[7]/div/button
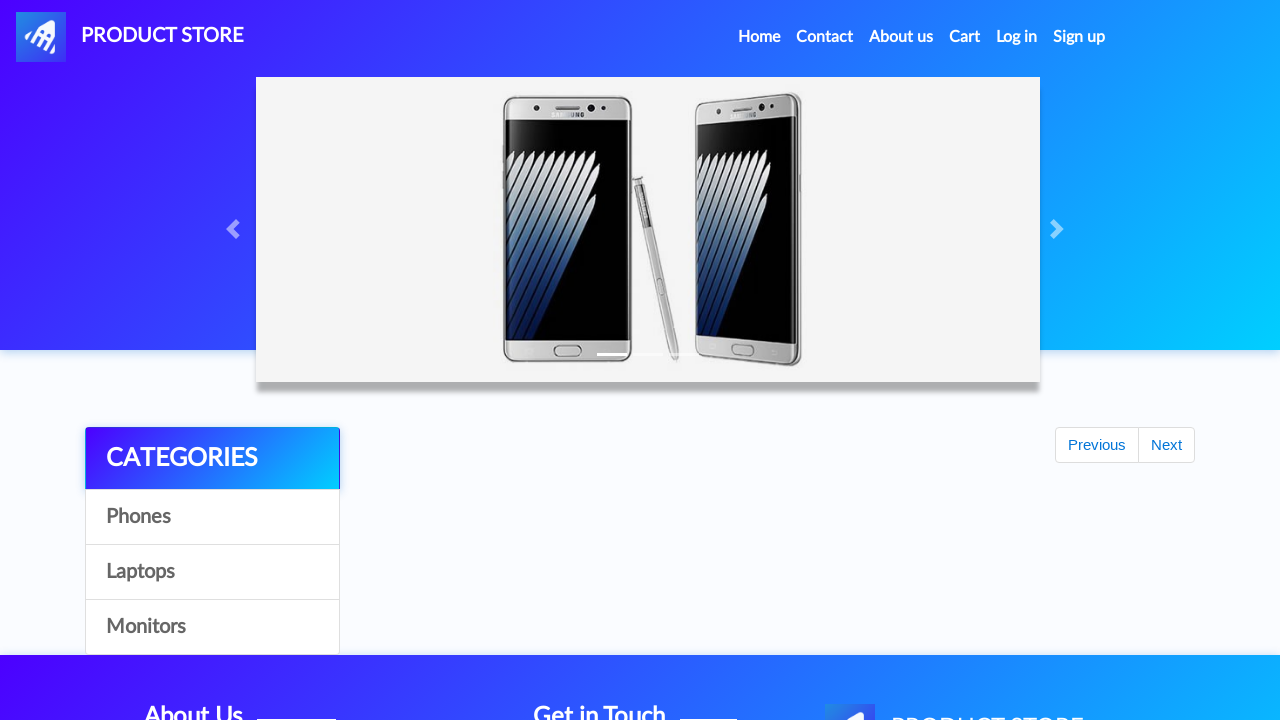

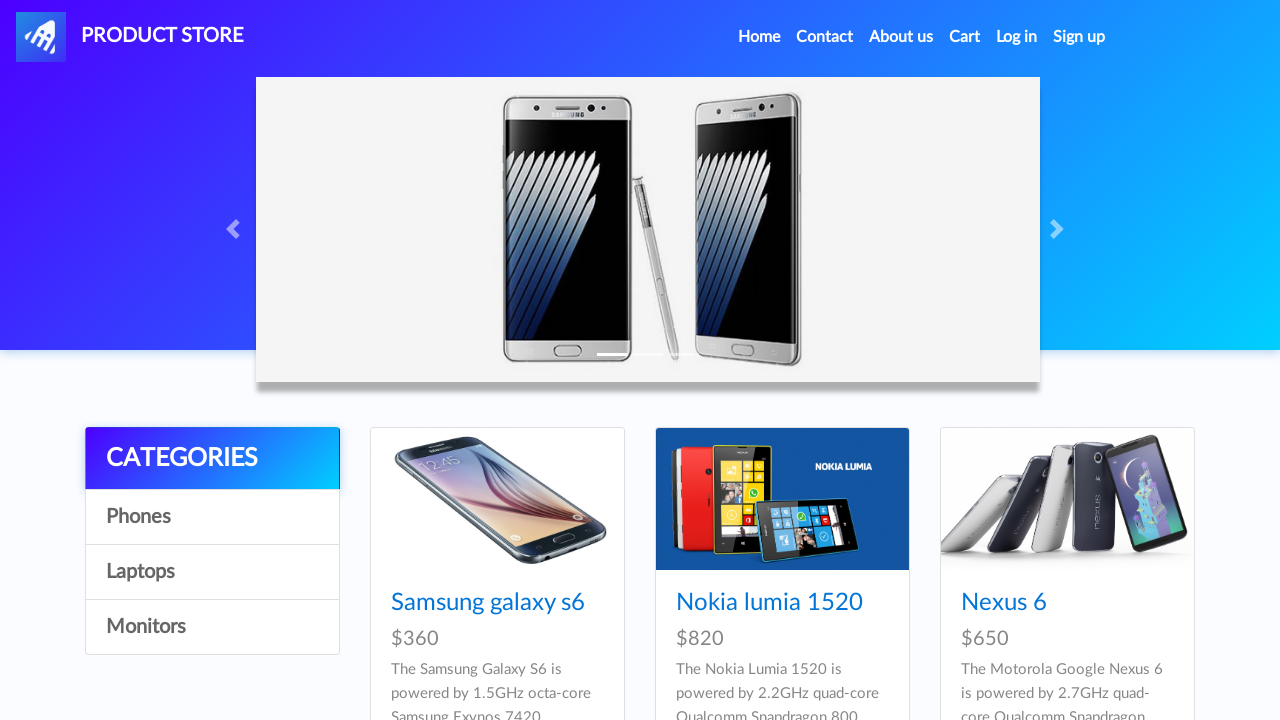